Tests confirm dialog by clicking a button and accepting the confirmation

Starting URL: https://demoqa.com/alerts

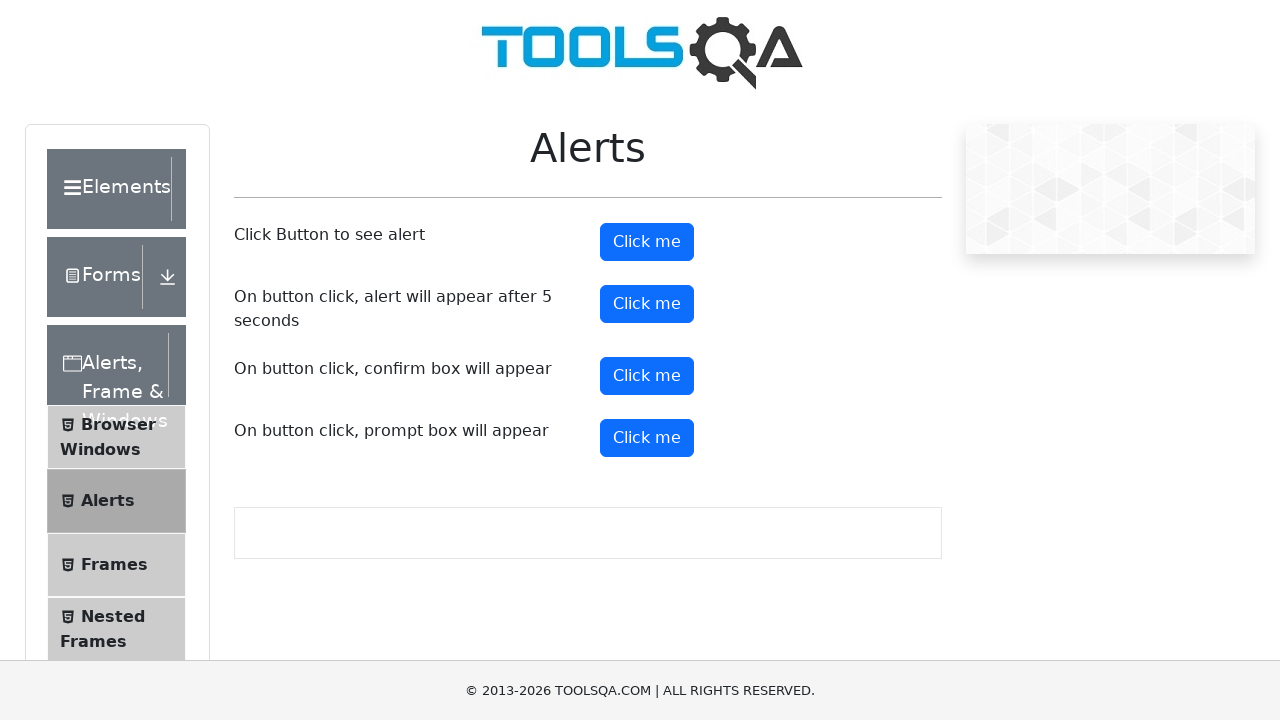

Set up dialog handler to accept confirmation dialogs
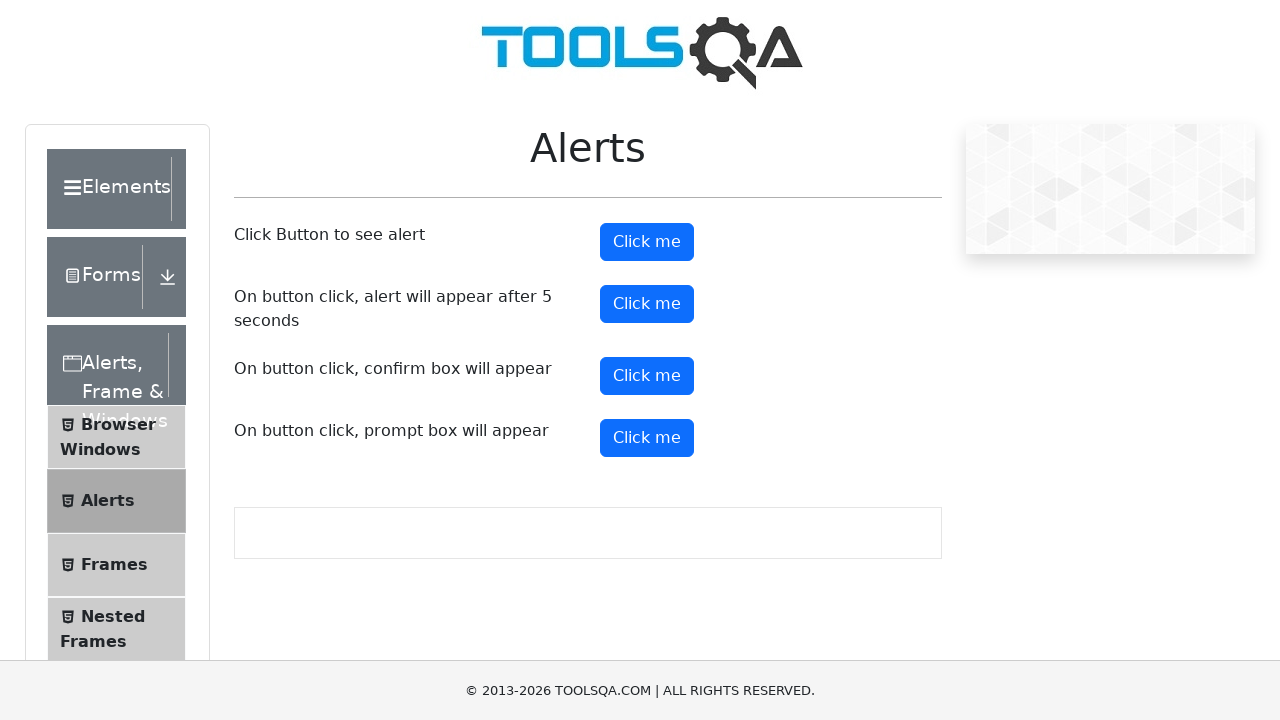

Clicked confirm button to trigger confirmation dialog at (647, 376) on button#confirmButton
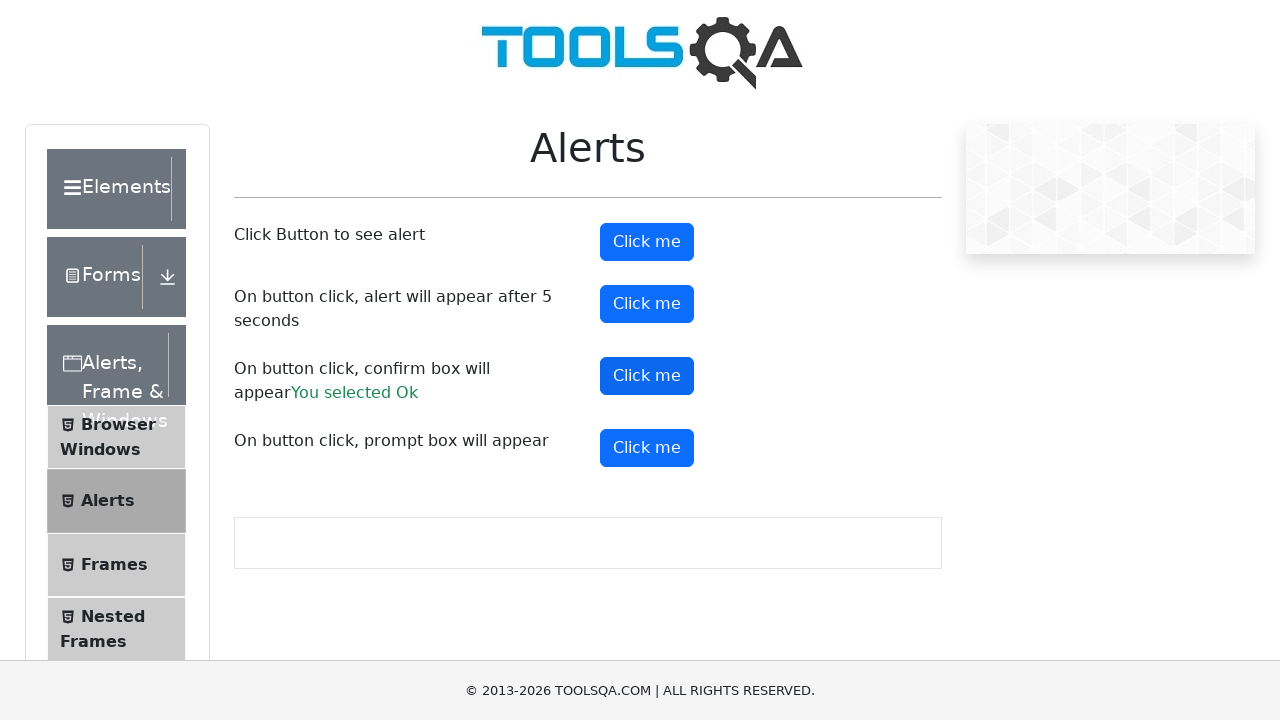

Waited for dialog result to appear
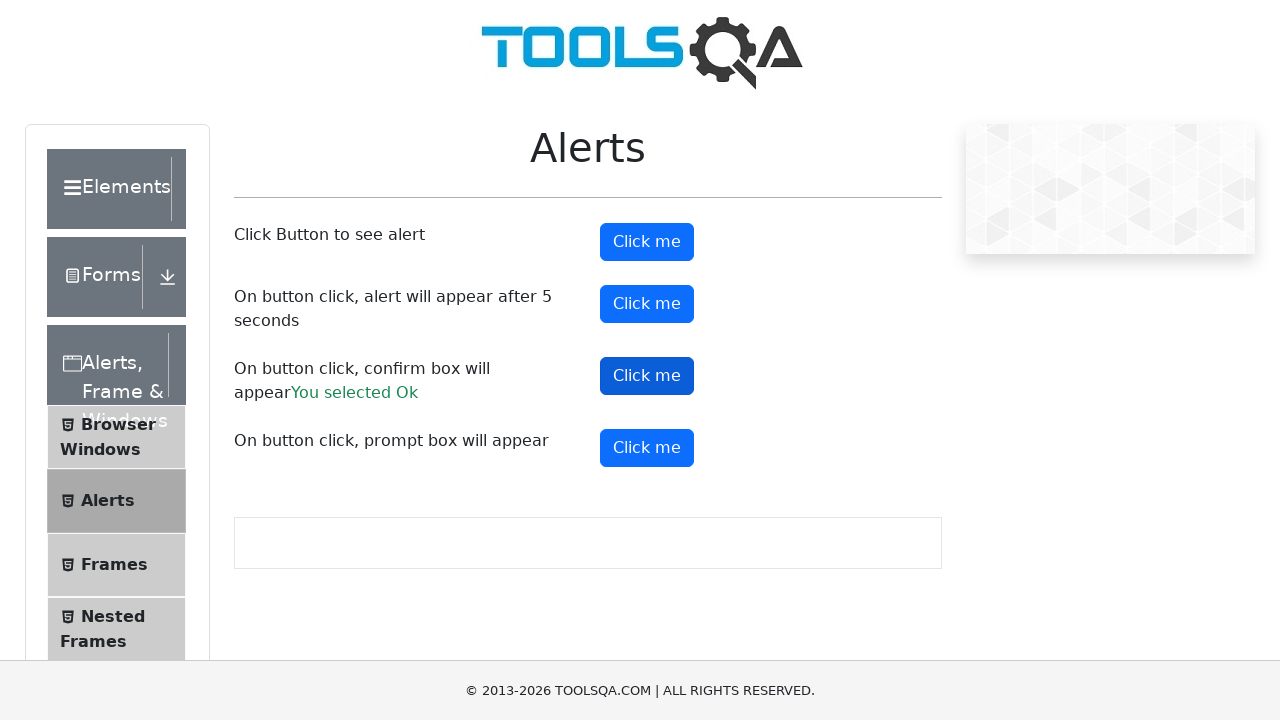

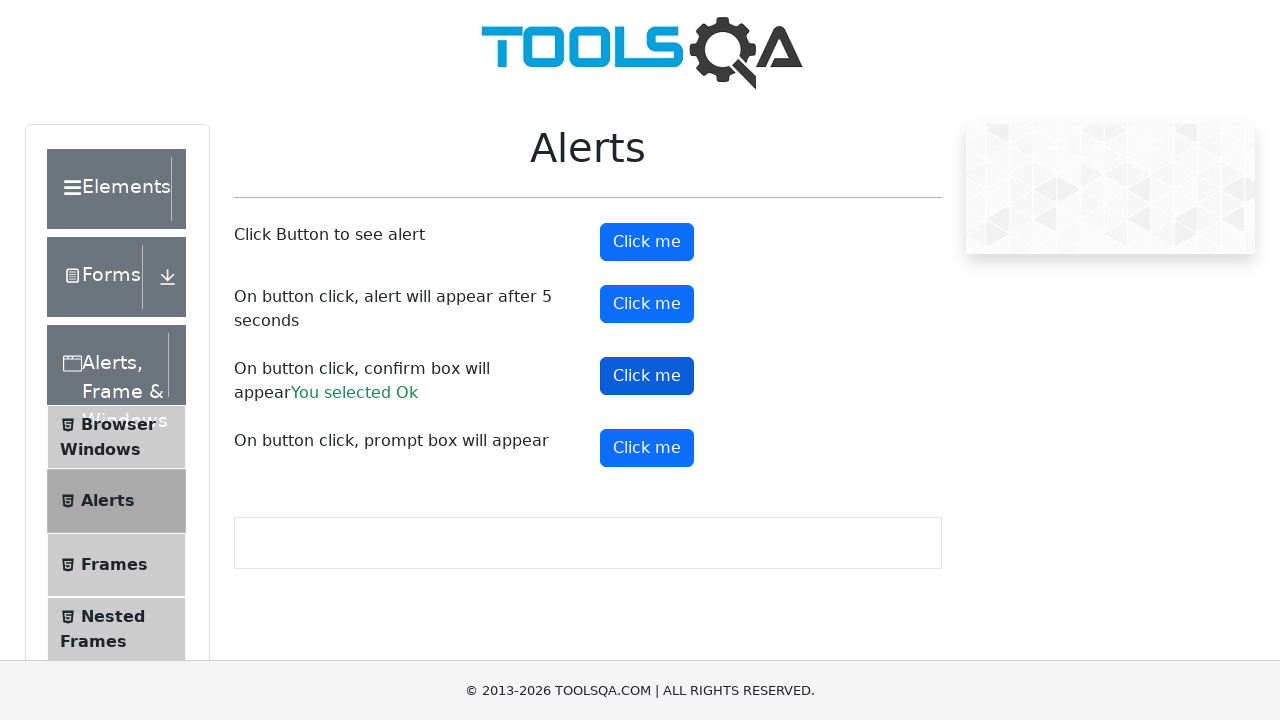